Fills out a NoobHunter clip submission Google Form by entering a clip URL and streamer name, then submits the form and waits for confirmation.

Starting URL: http://bit.ly/NHClips

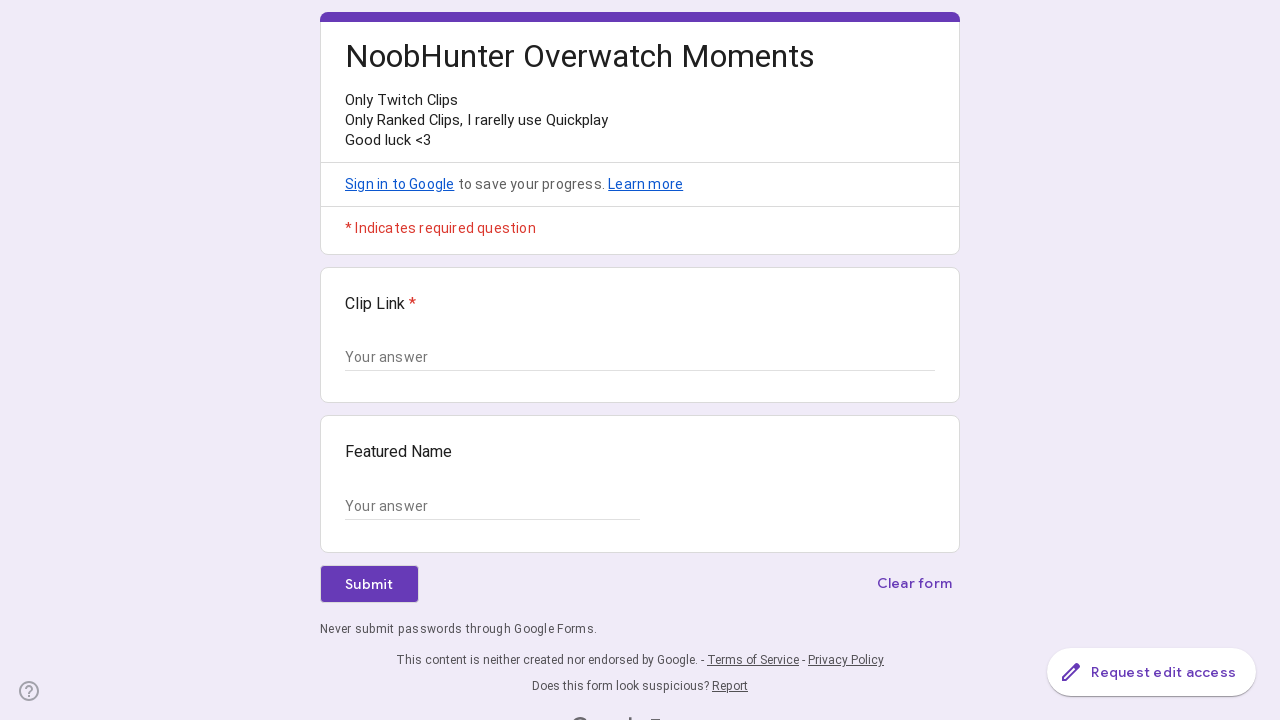

Navigated to NoobHunter clip submission form
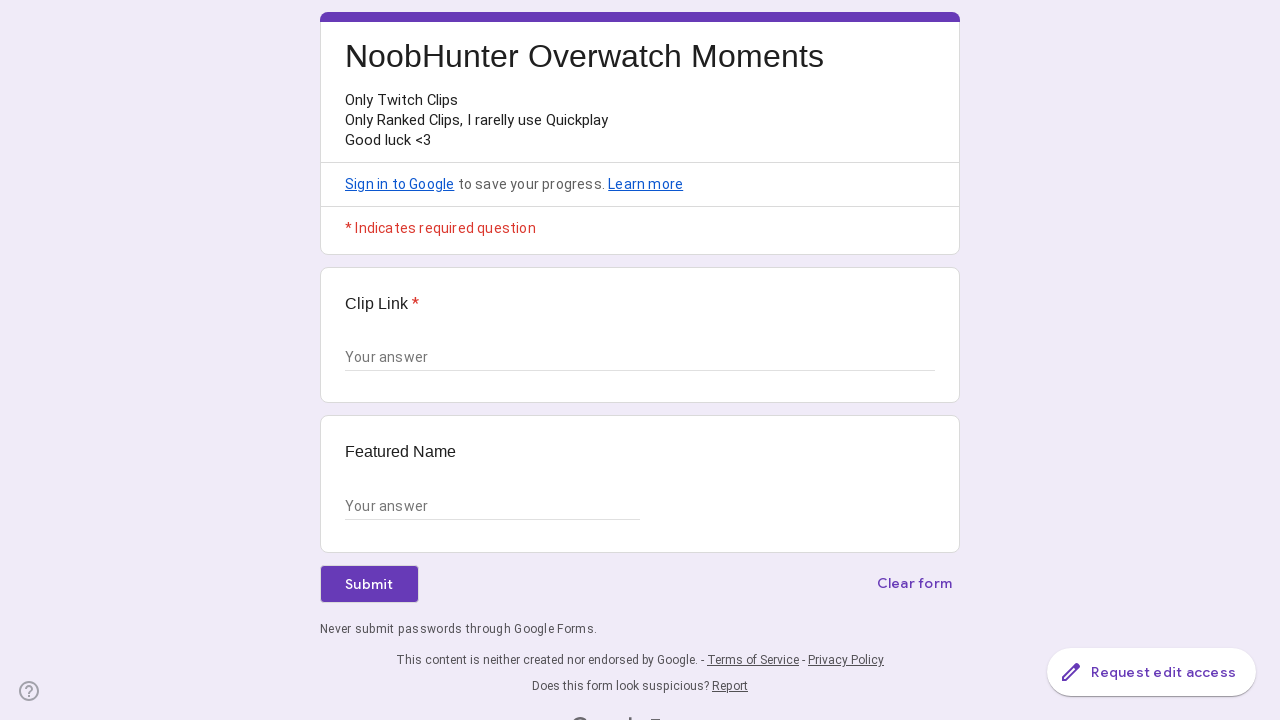

Clip Link question element loaded
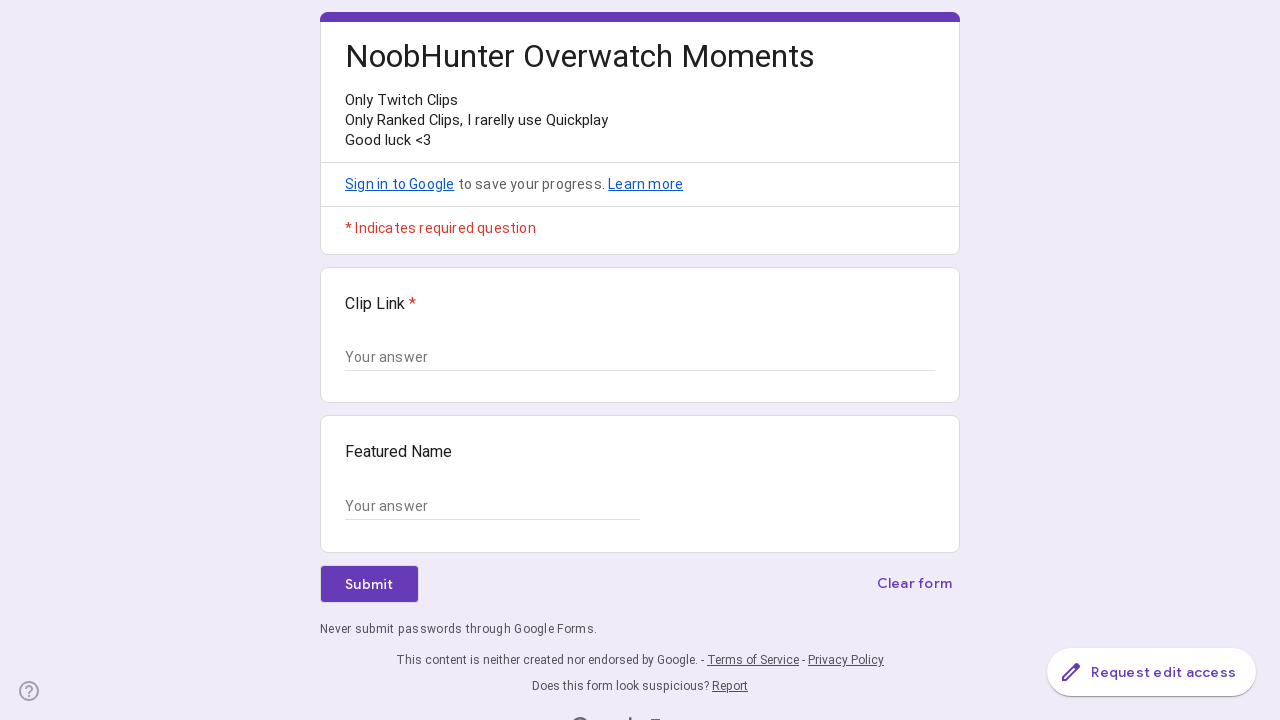

Filled in clip URL: https://clips.twitch.tv/ExampleClip123456 on xpath=//div[contains(@data-params, 'Clip Link')] >> textarea
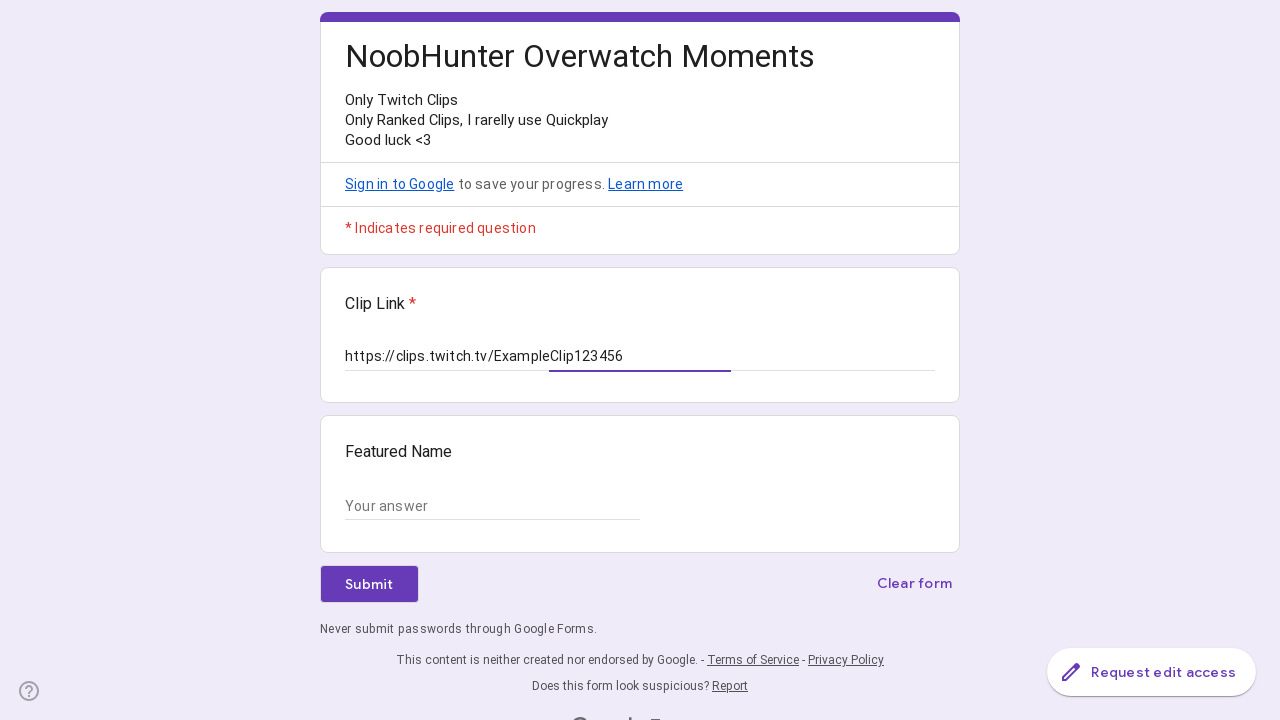

Featured Name question element loaded
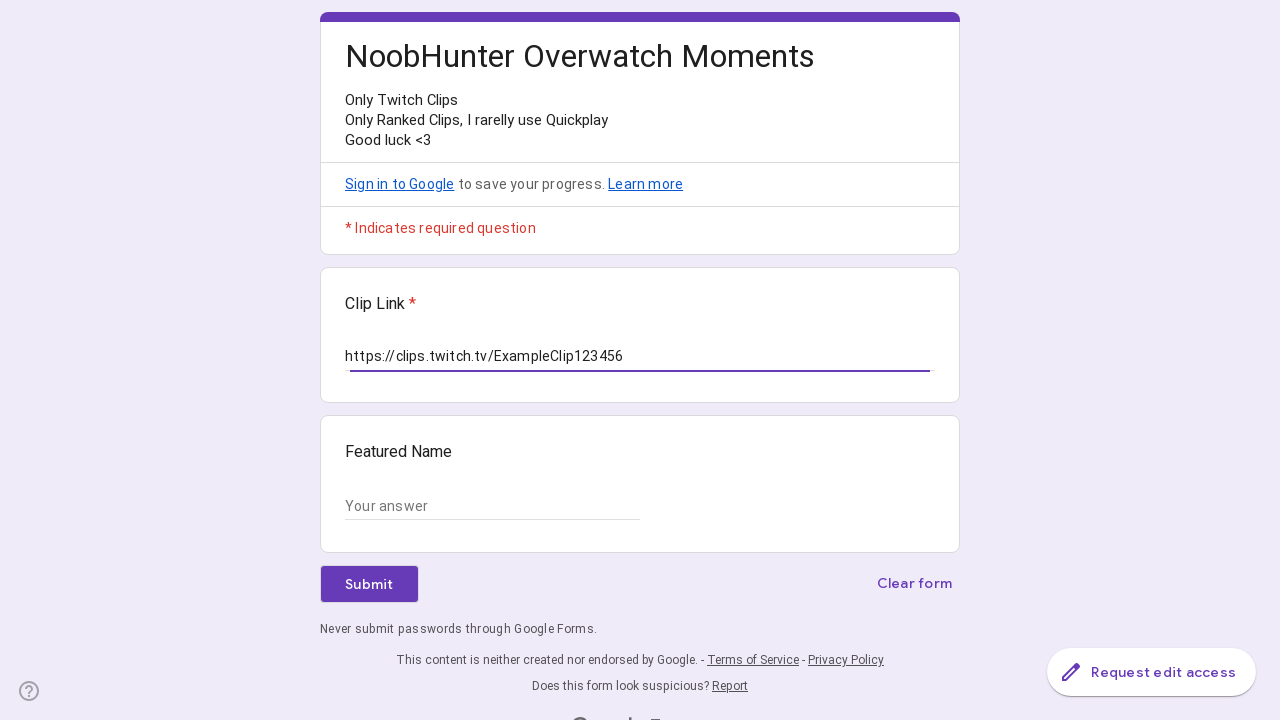

Filled in streamer name: StreamerJohnDoe on xpath=//div[contains(@data-params, 'Featured Name')] >> input
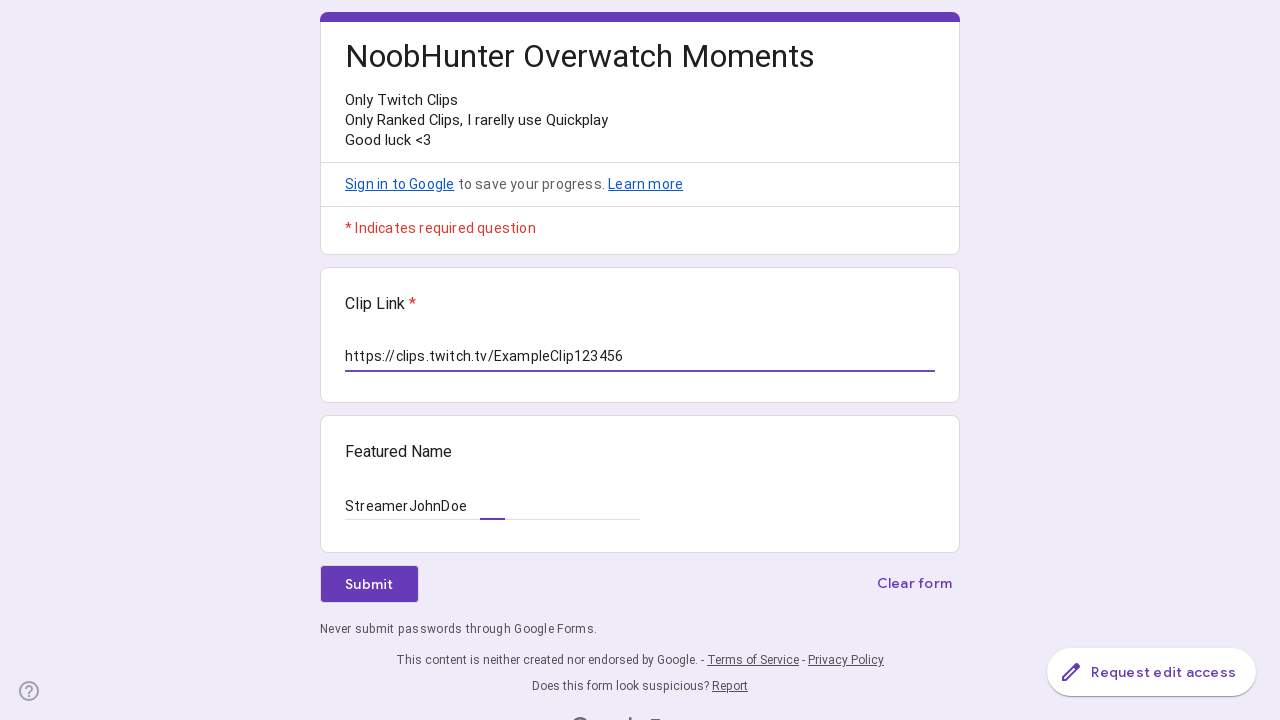

Clicked Submit button to submit the form at (369, 584) on xpath=//span[text()='Submit']
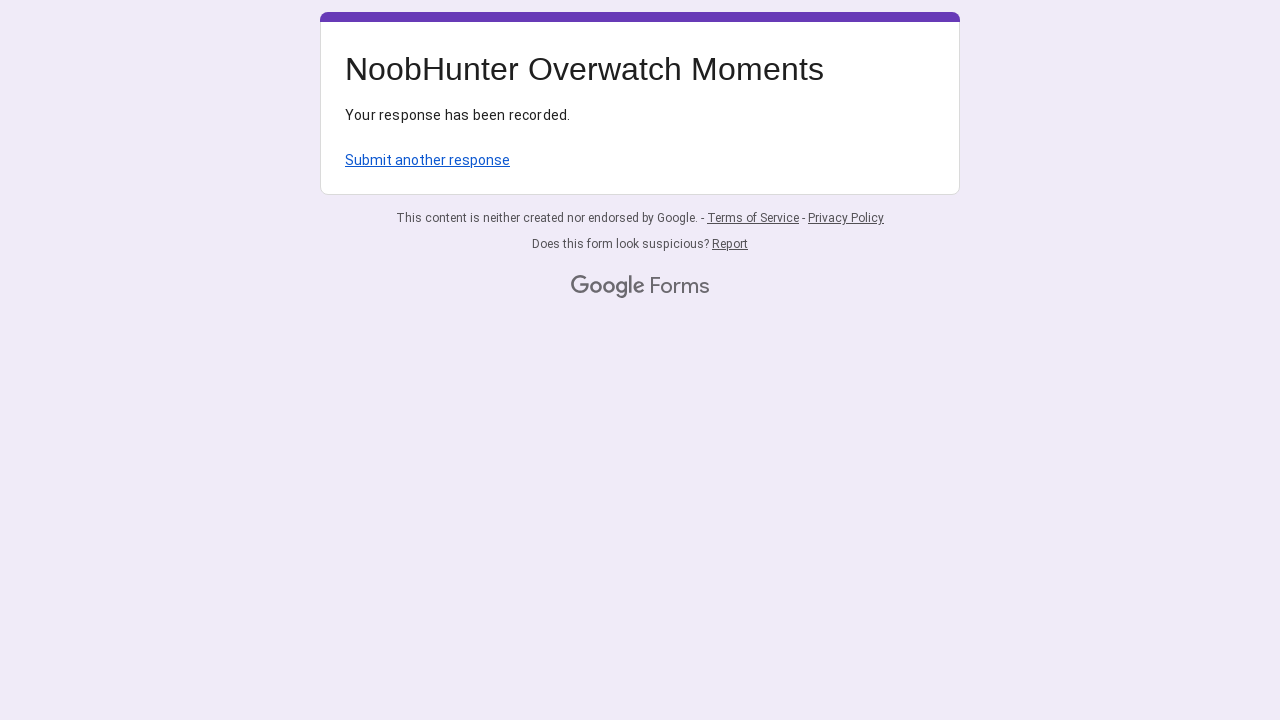

Form submission confirmed - 'Submit another response' message displayed
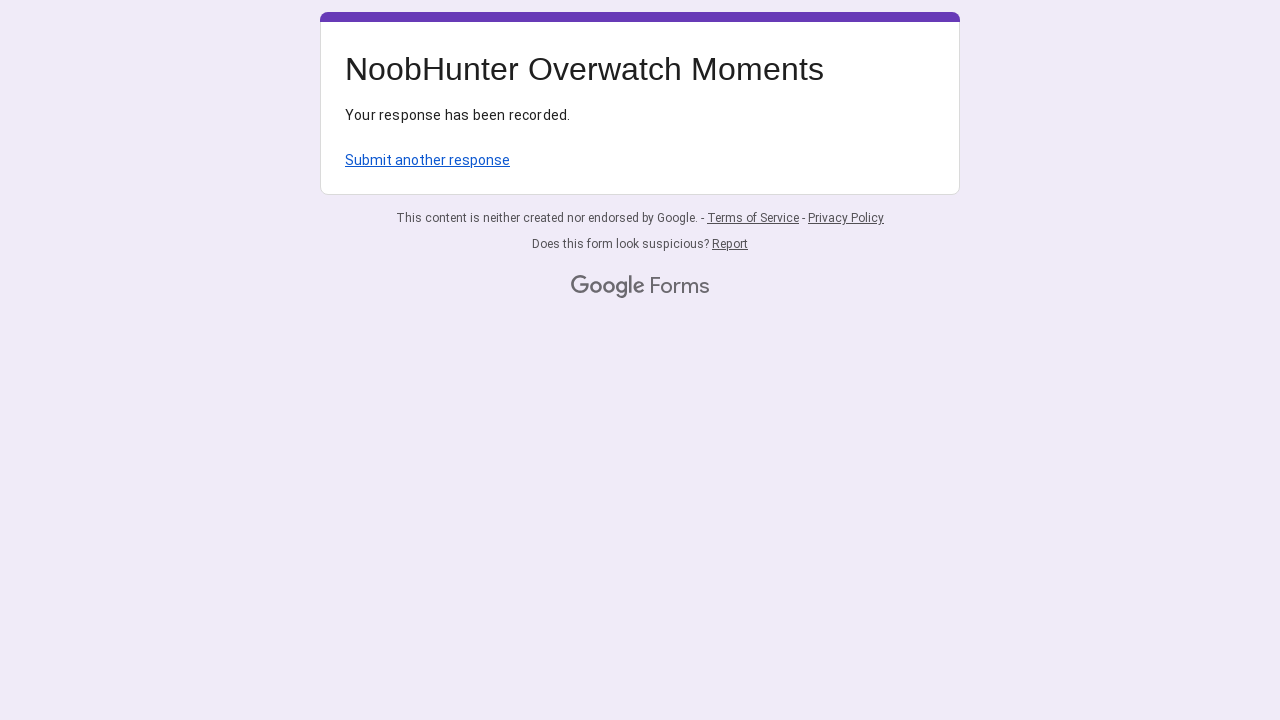

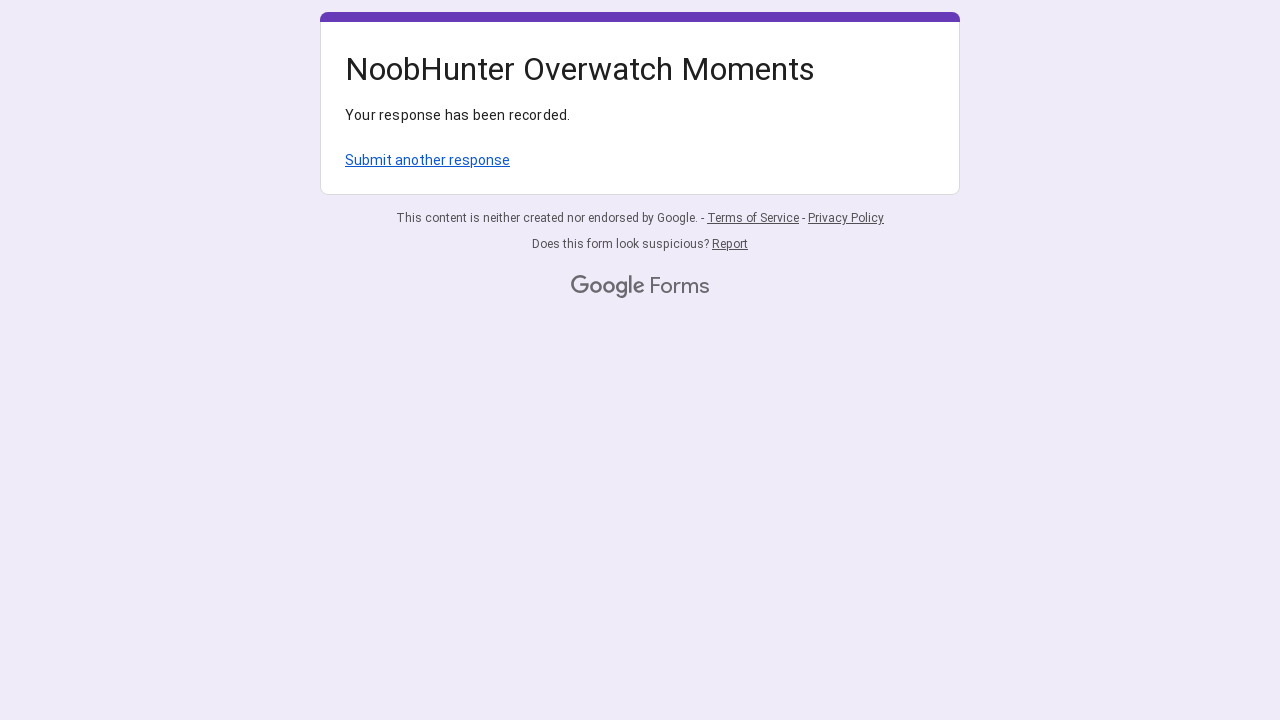